Tests jQuery UI drag and drop functionality by dragging an element from source to destination

Starting URL: https://jqueryui.com/

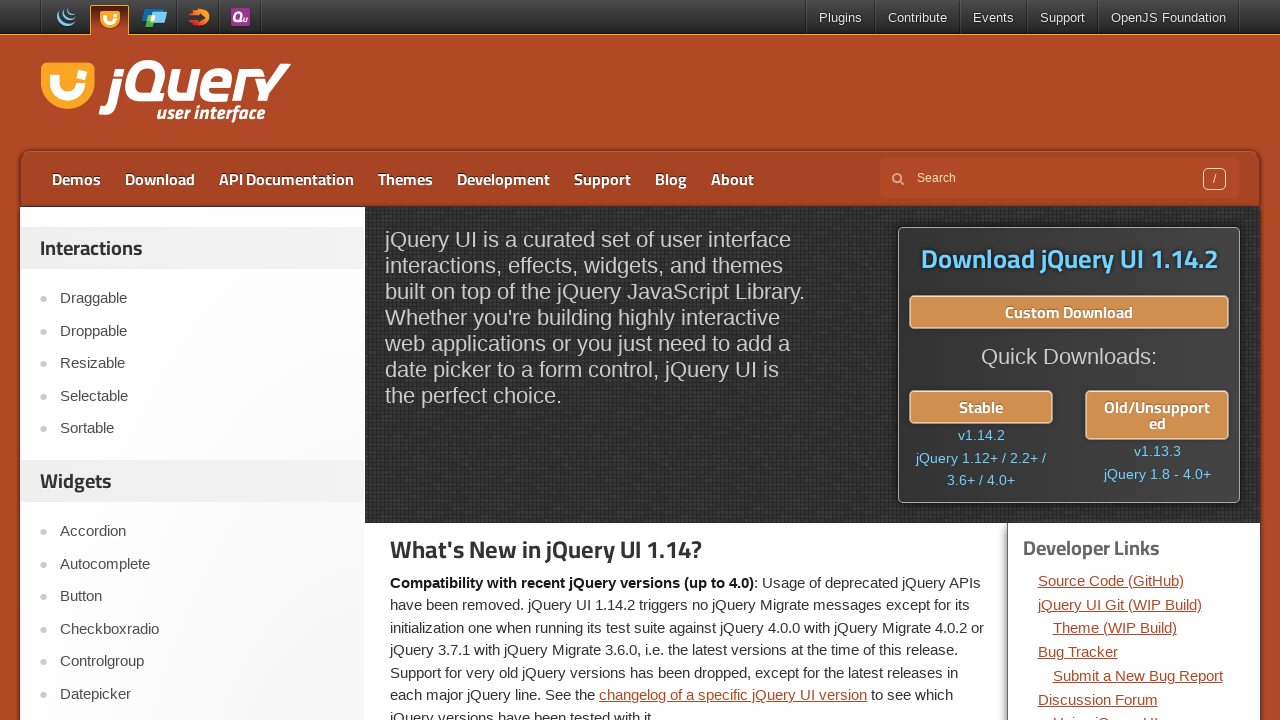

Clicked on the Droppable menu item in sidebar at (202, 331) on xpath=//*[@id="sidebar"]/aside[1]/ul/li[2]/a
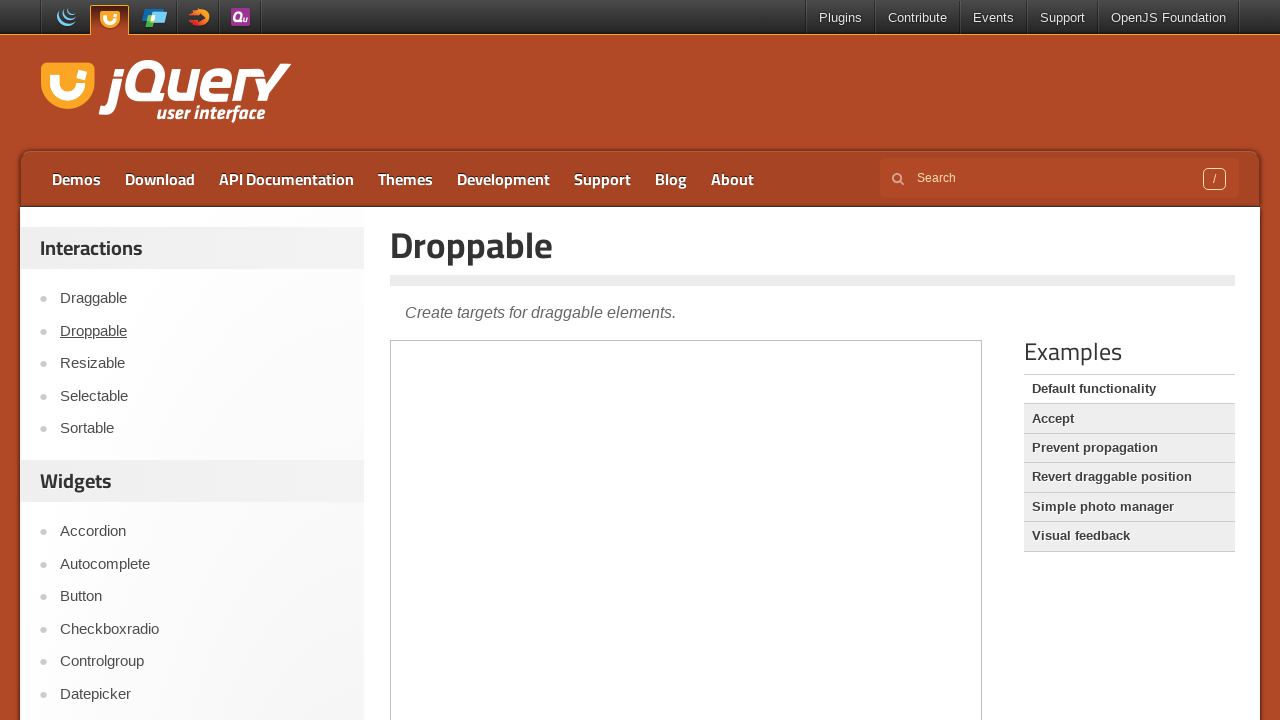

Waited for iframe to load
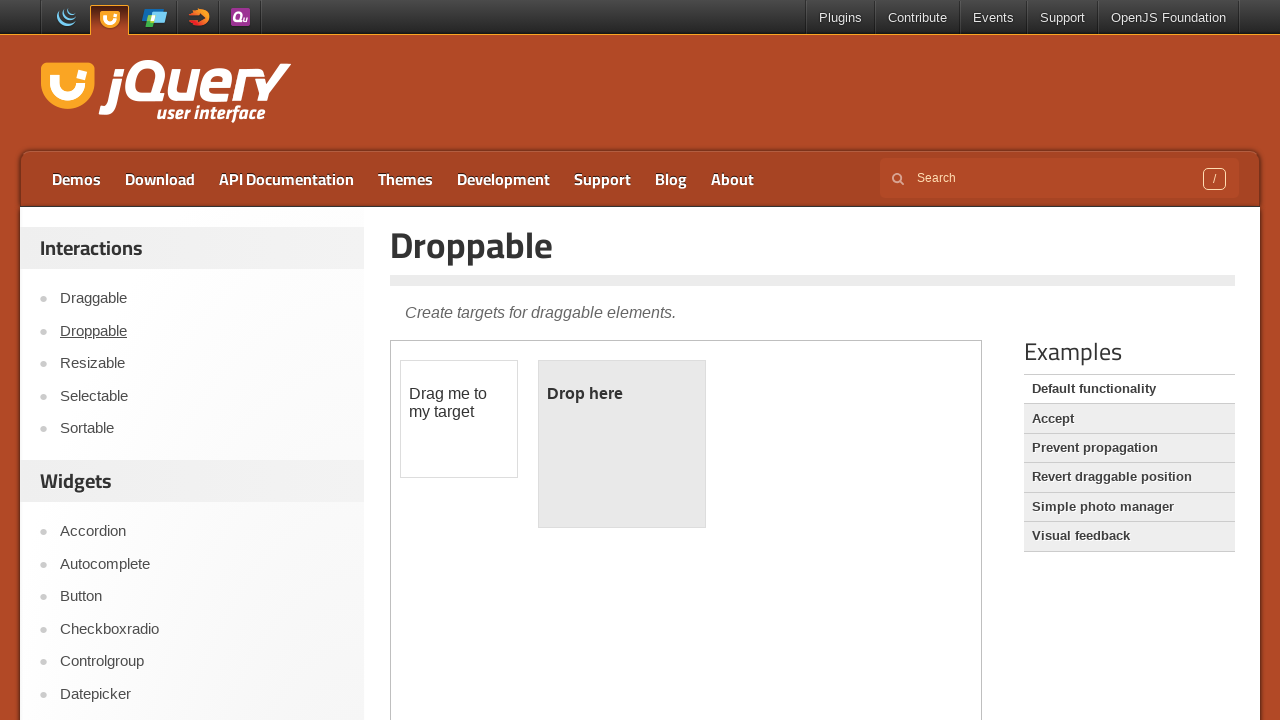

Located and switched to content iframe
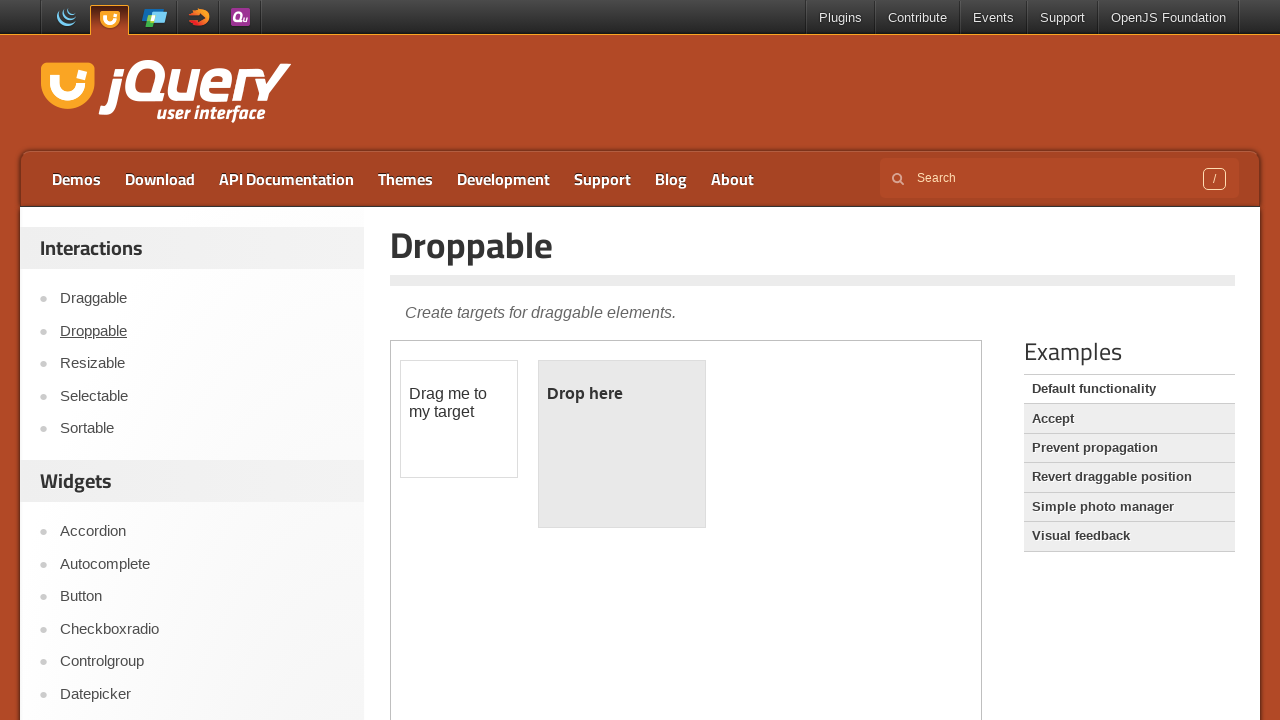

Located draggable element
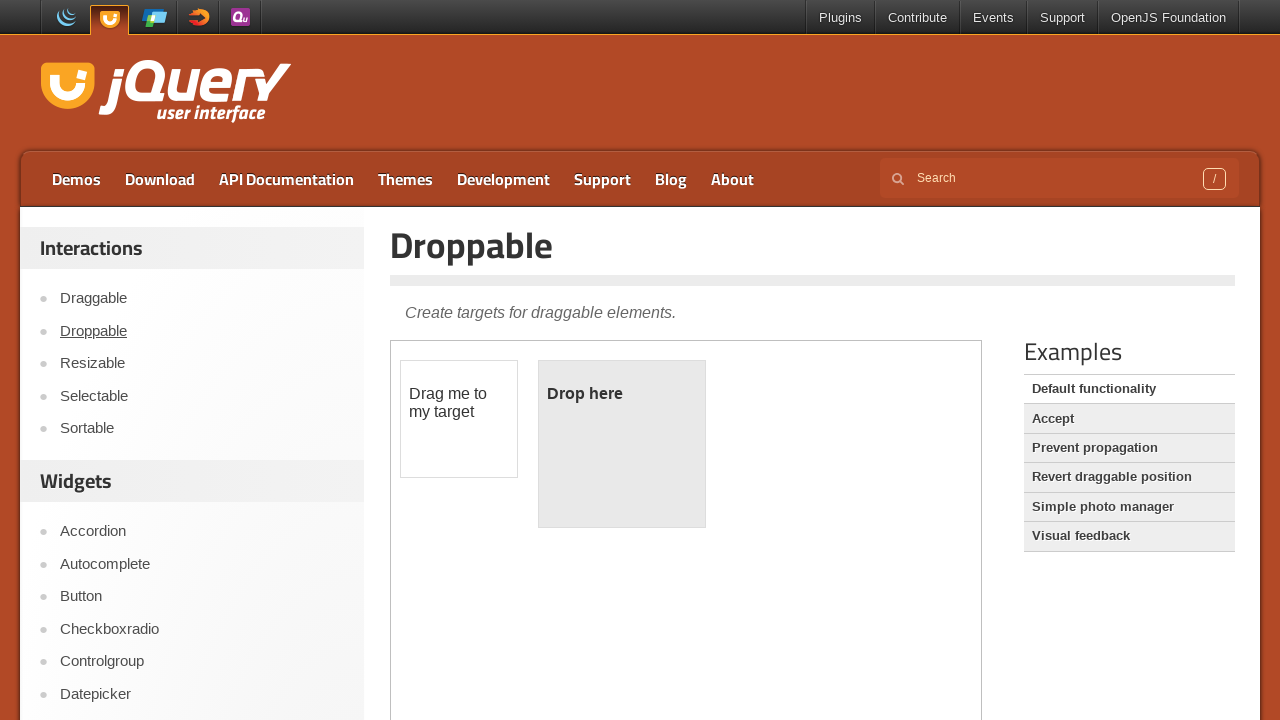

Located droppable element
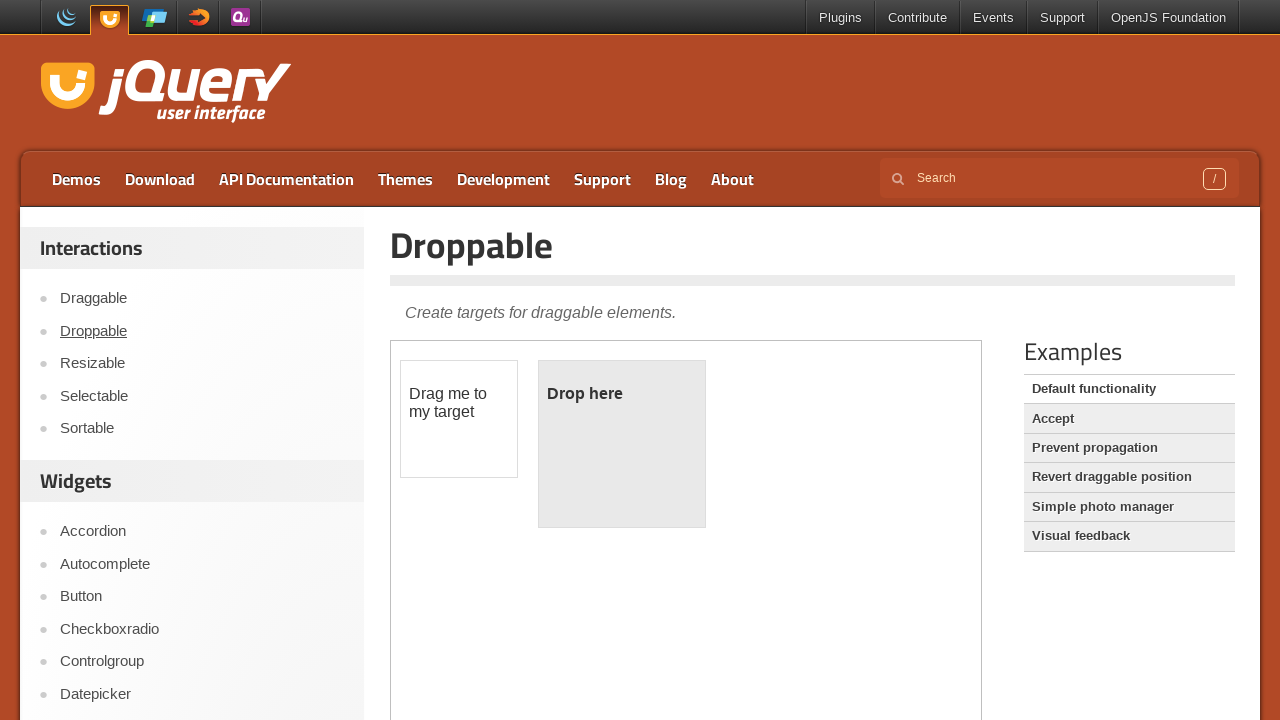

Performed drag and drop operation from draggable to droppable element at (622, 444)
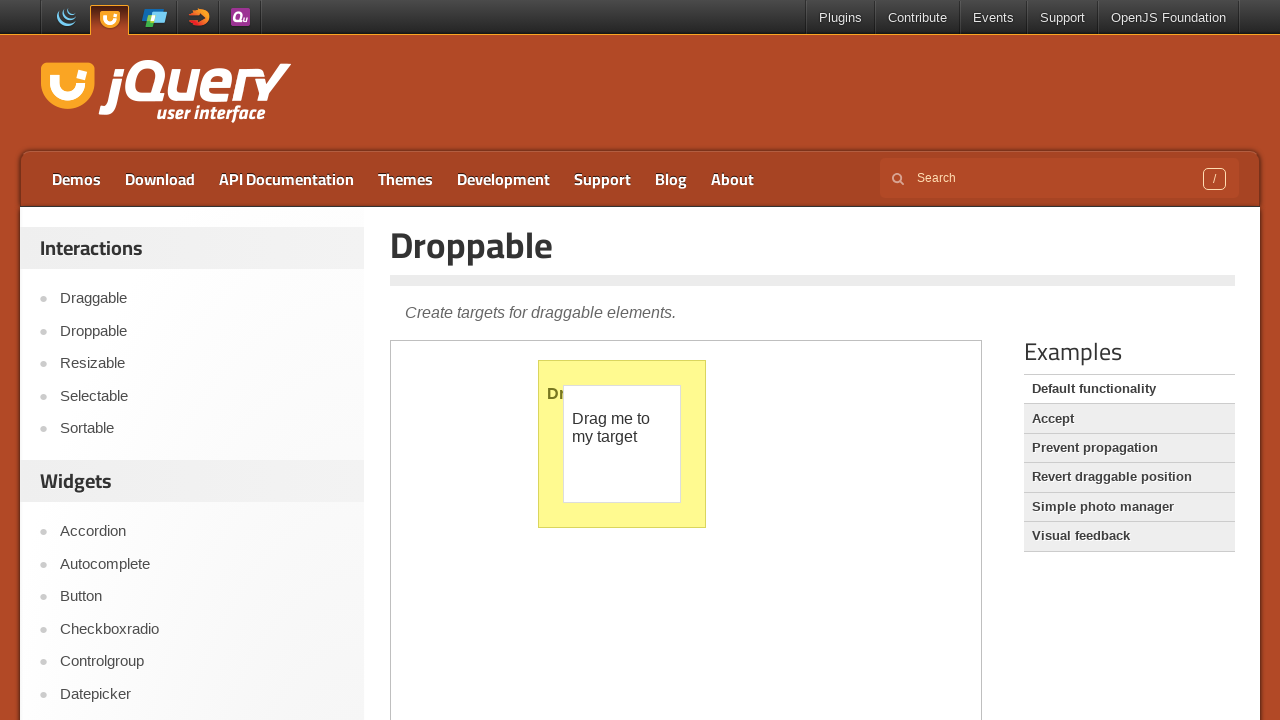

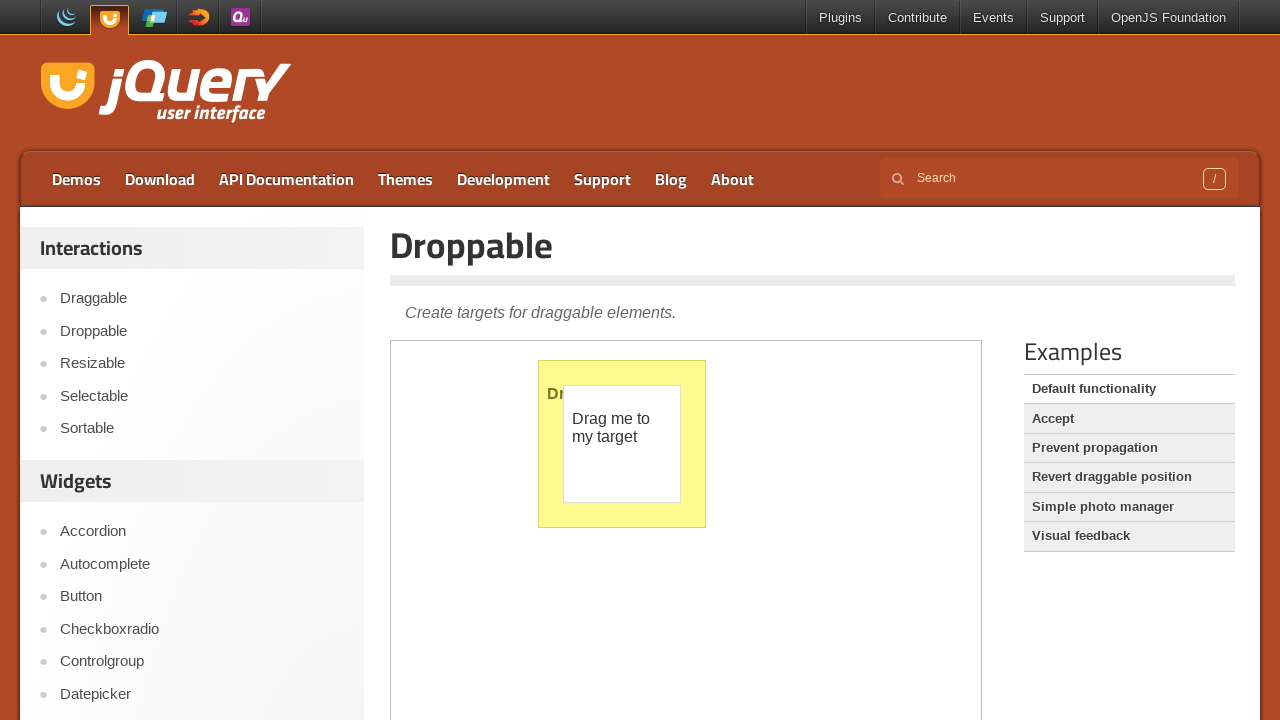